Tests GitHub search functionality by entering a search query and pressing Enter

Starting URL: https://github.com/

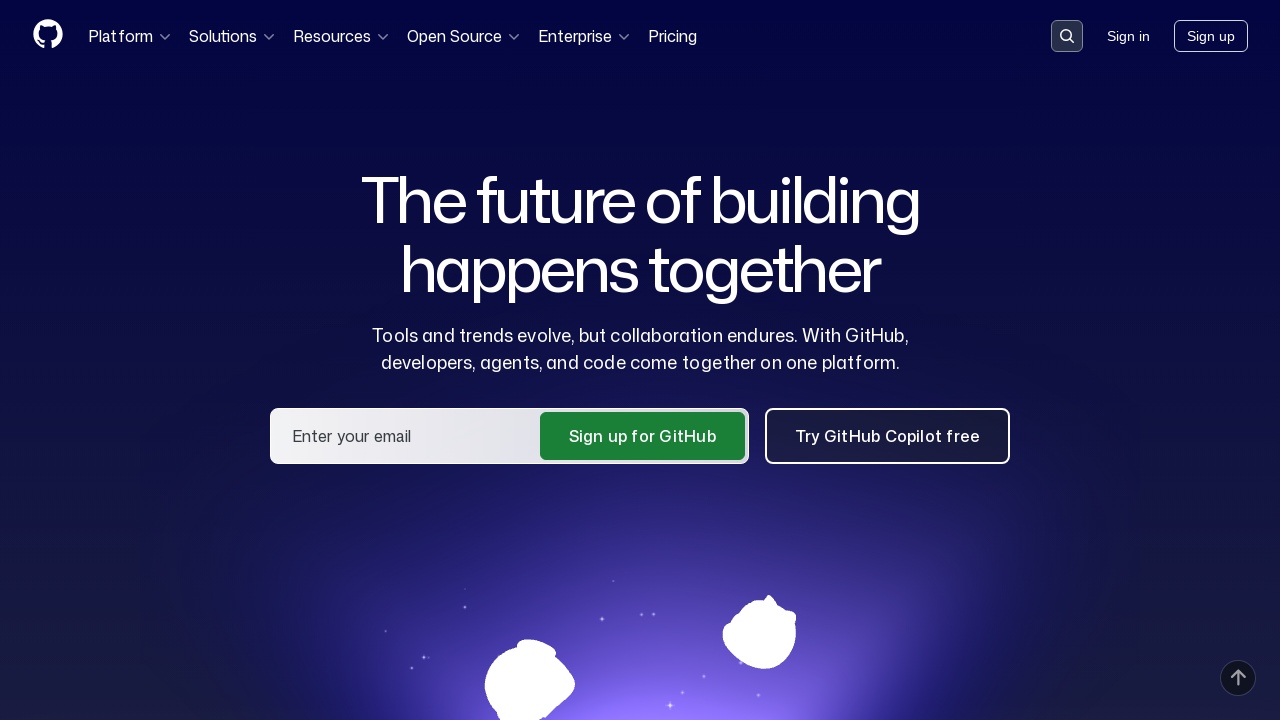

Clicked search button to open search input at (1067, 36) on button[data-target='qbsearch-input.inputButton']
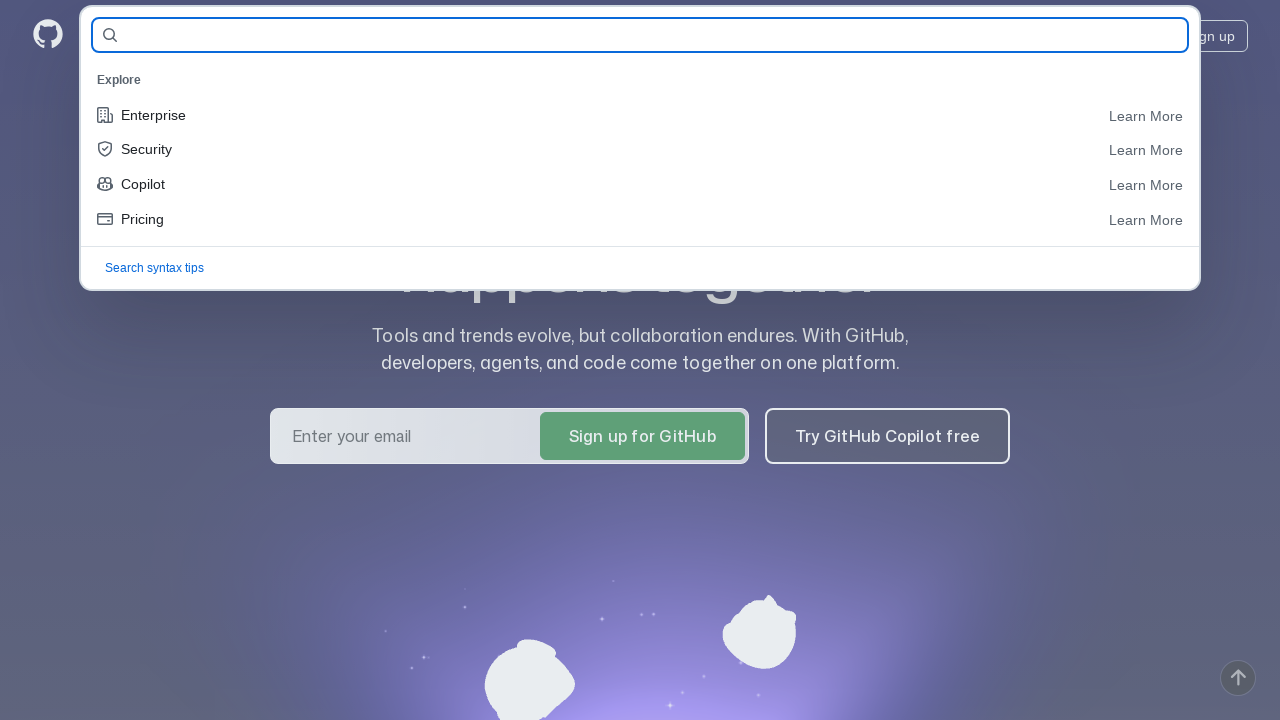

Filled search field with 'selenium' on input[name='query-builder-test']
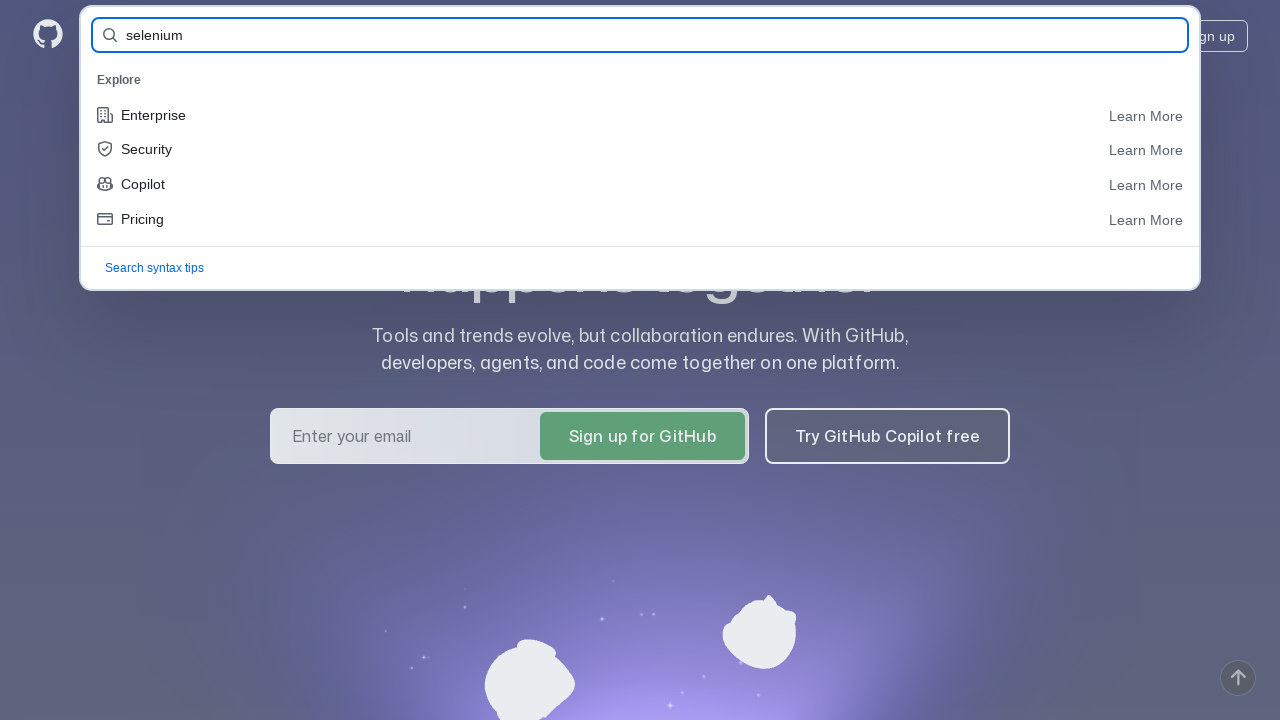

Pressed Enter to execute search query
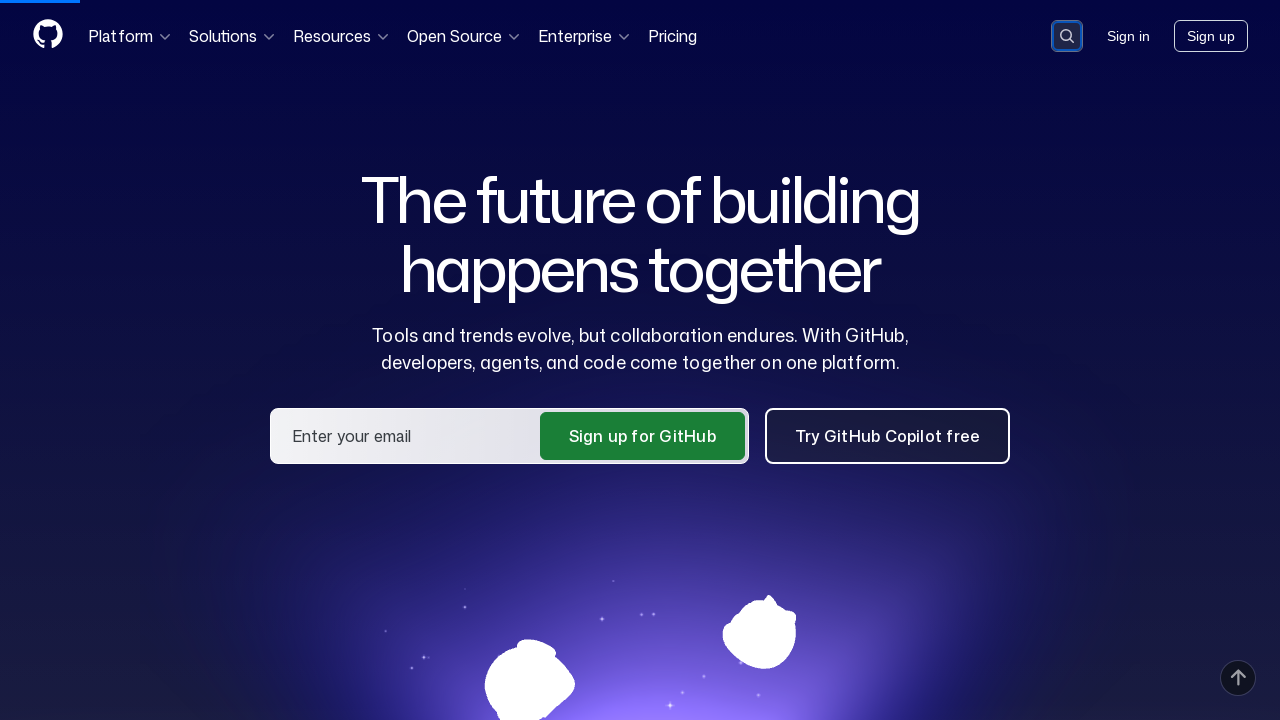

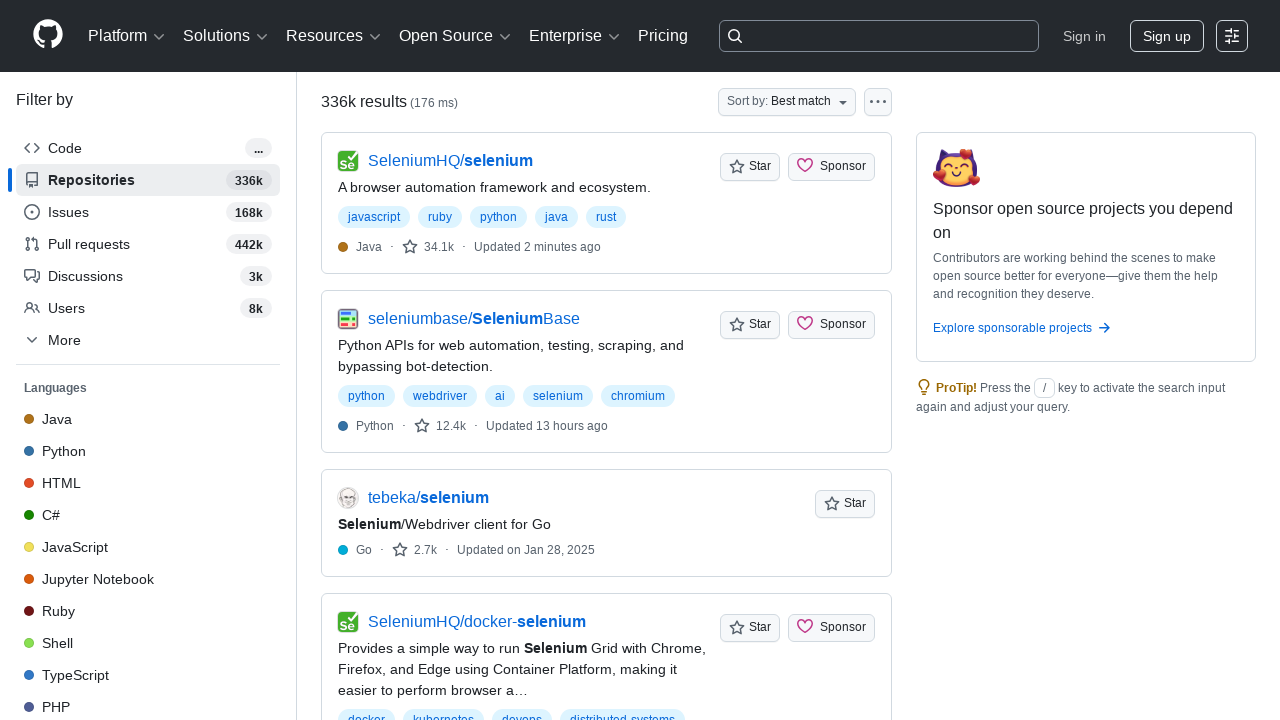